Tests multi-window handling by clicking a link that opens a new tab, switching to the new tab, and verifying the content on the new page

Starting URL: https://the-internet.herokuapp.com/windows

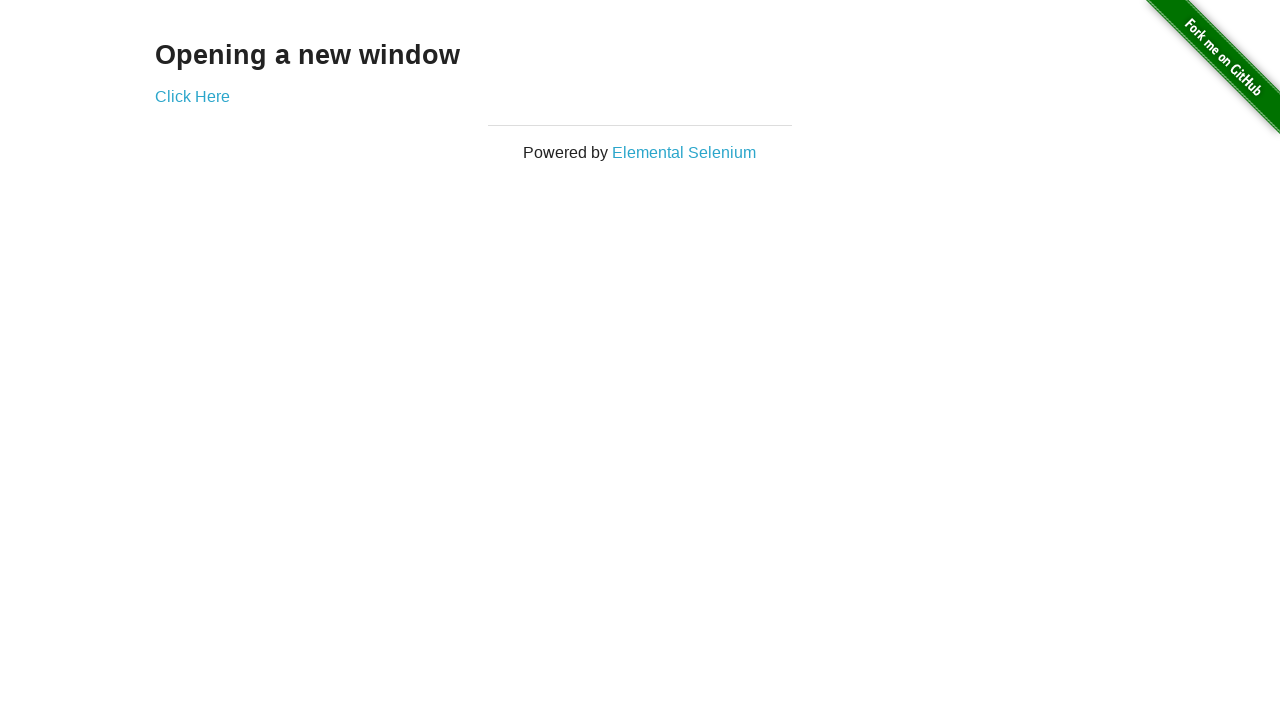

Clicked 'Click Here' link to open new tab at (192, 96) on text=Click Here
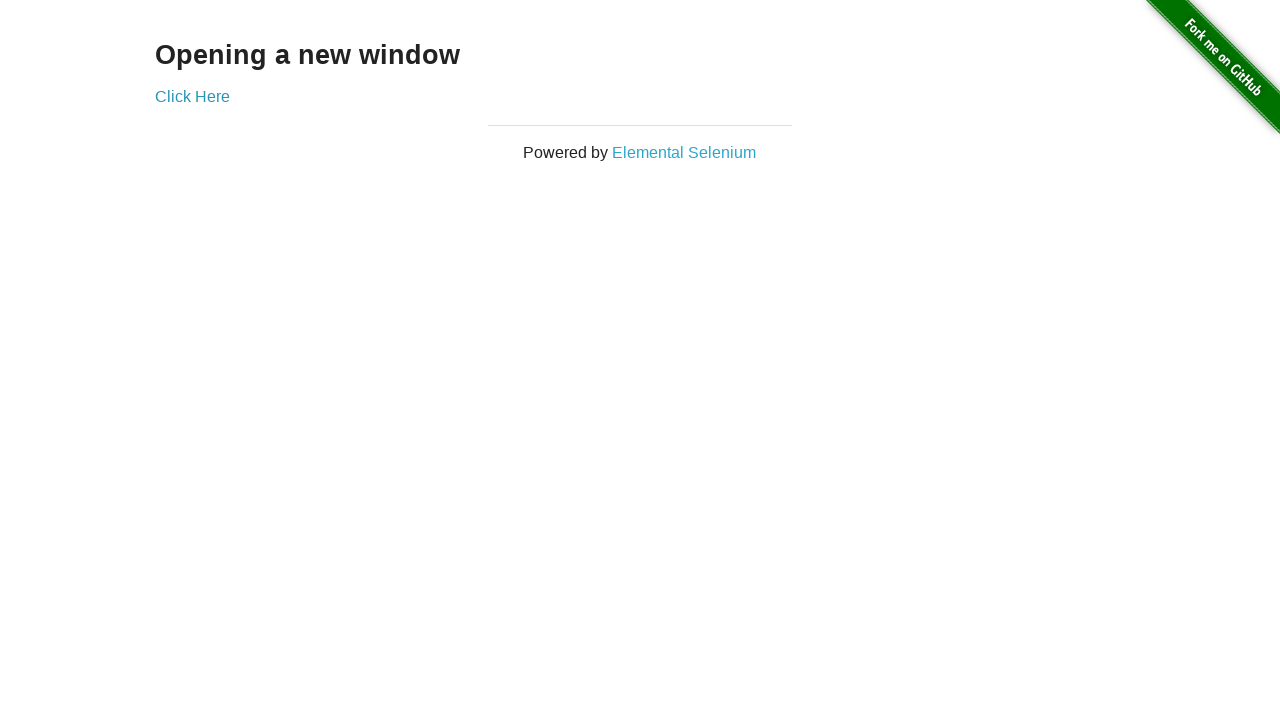

Captured new tab/window
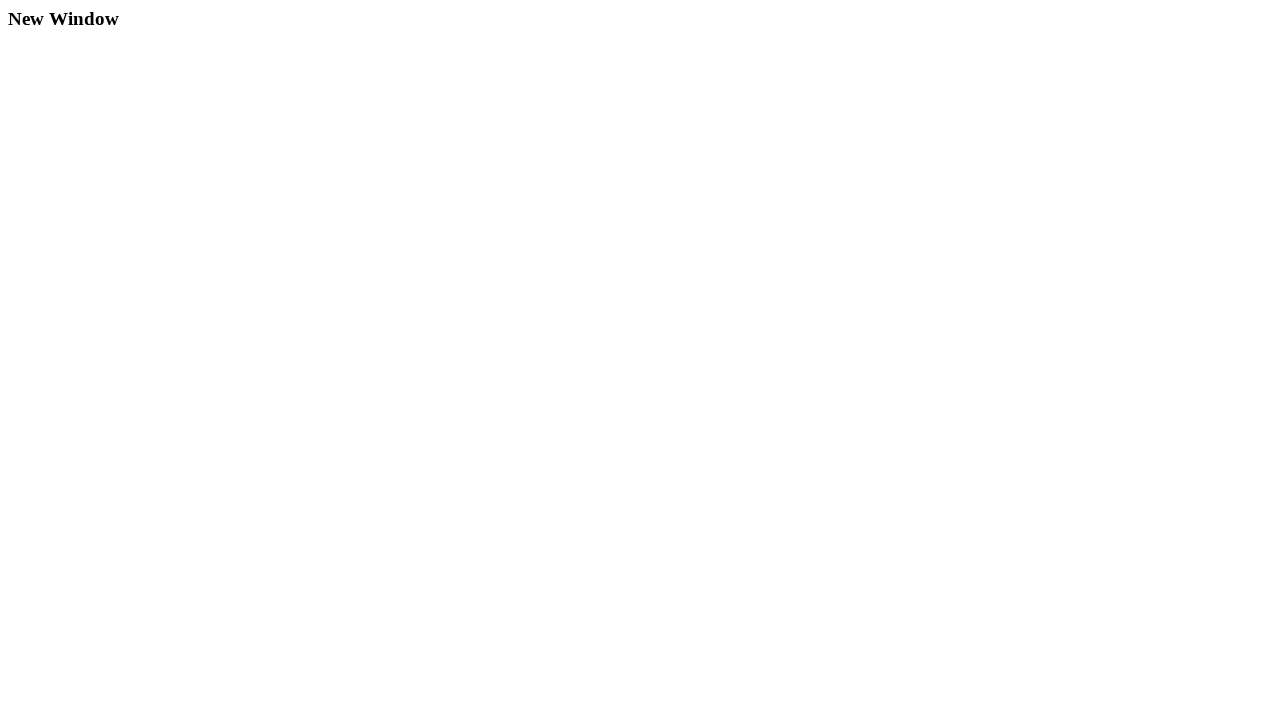

New page finished loading
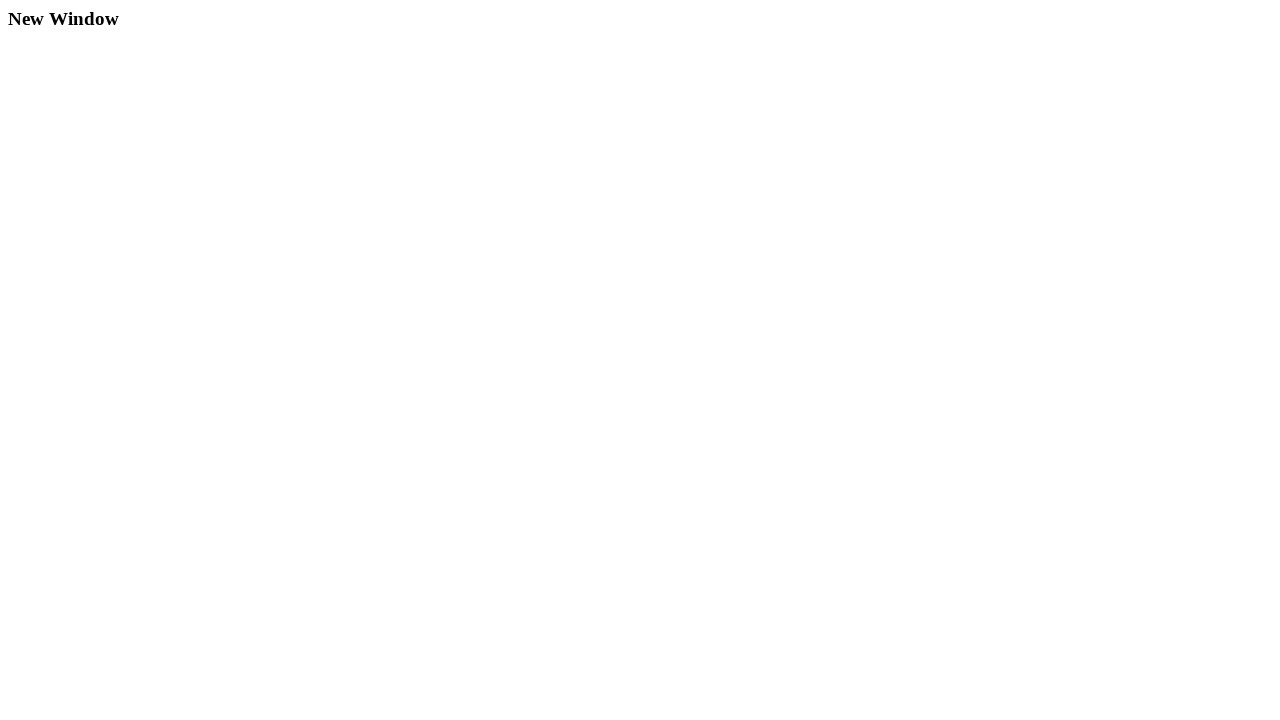

Verified heading element is present on new page
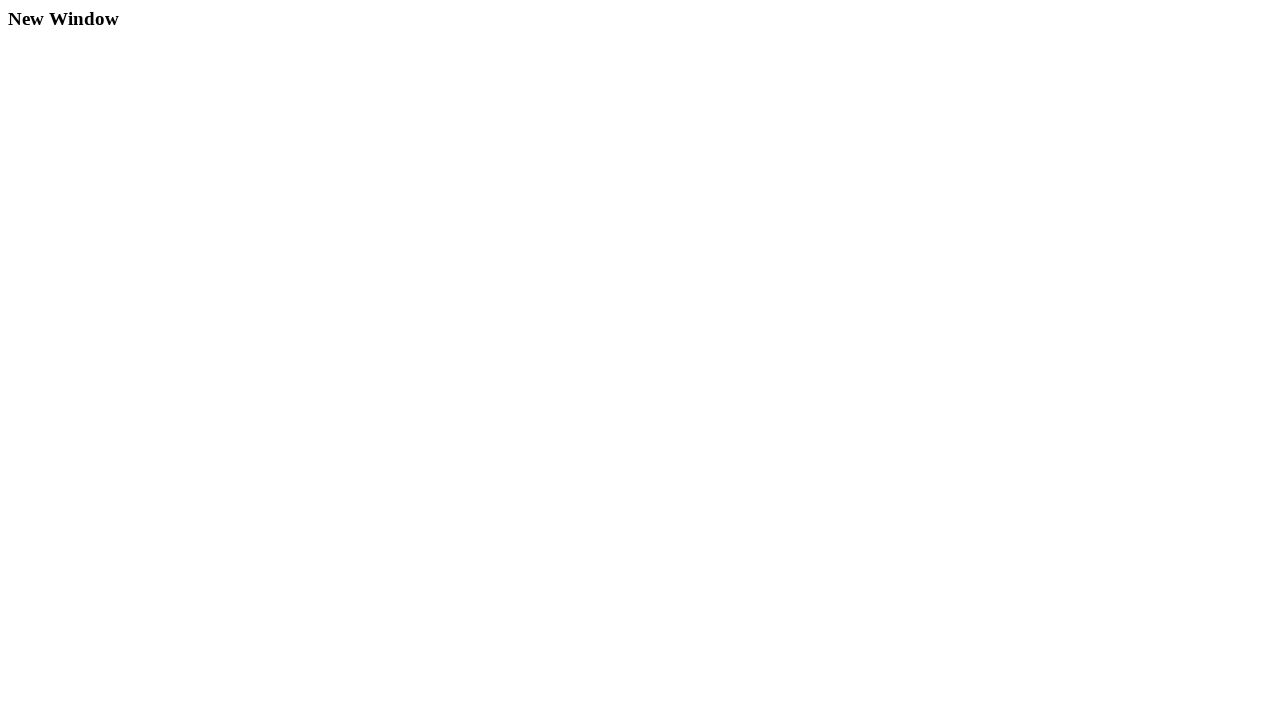

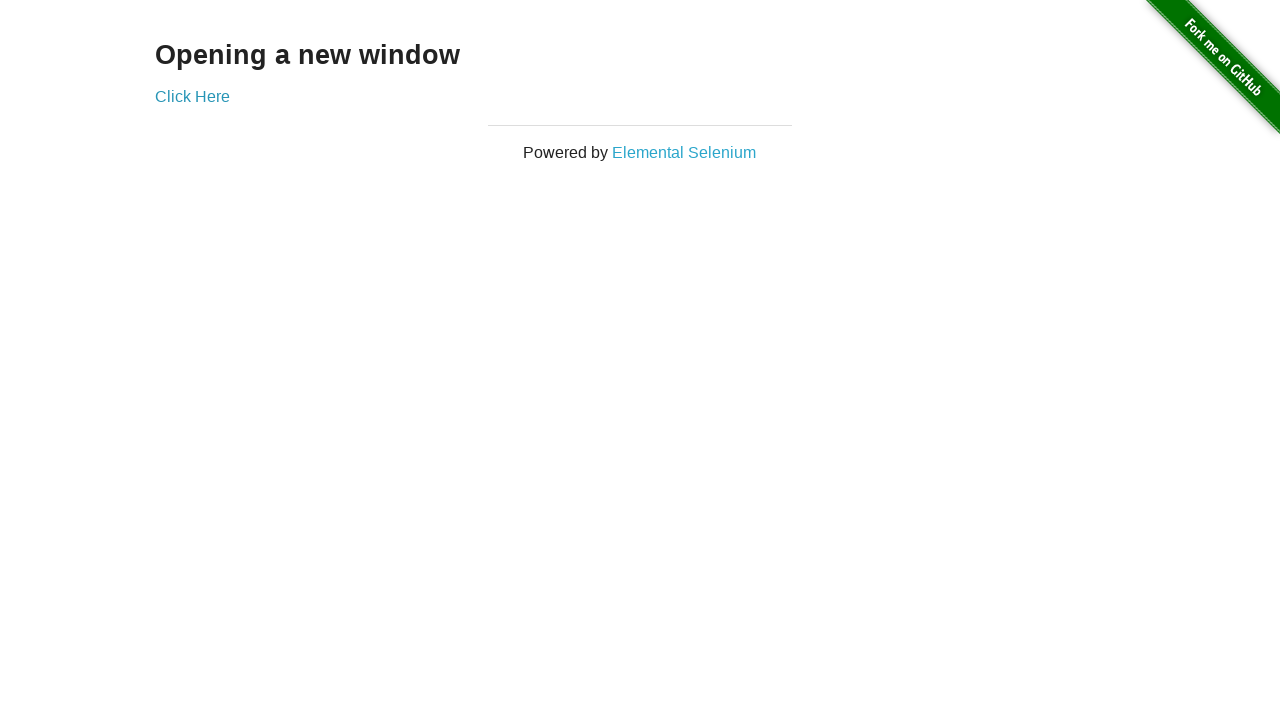